Tests dropdown selection functionality on a registration form by selecting an option by index

Starting URL: https://pgportal.gov.in/Registration

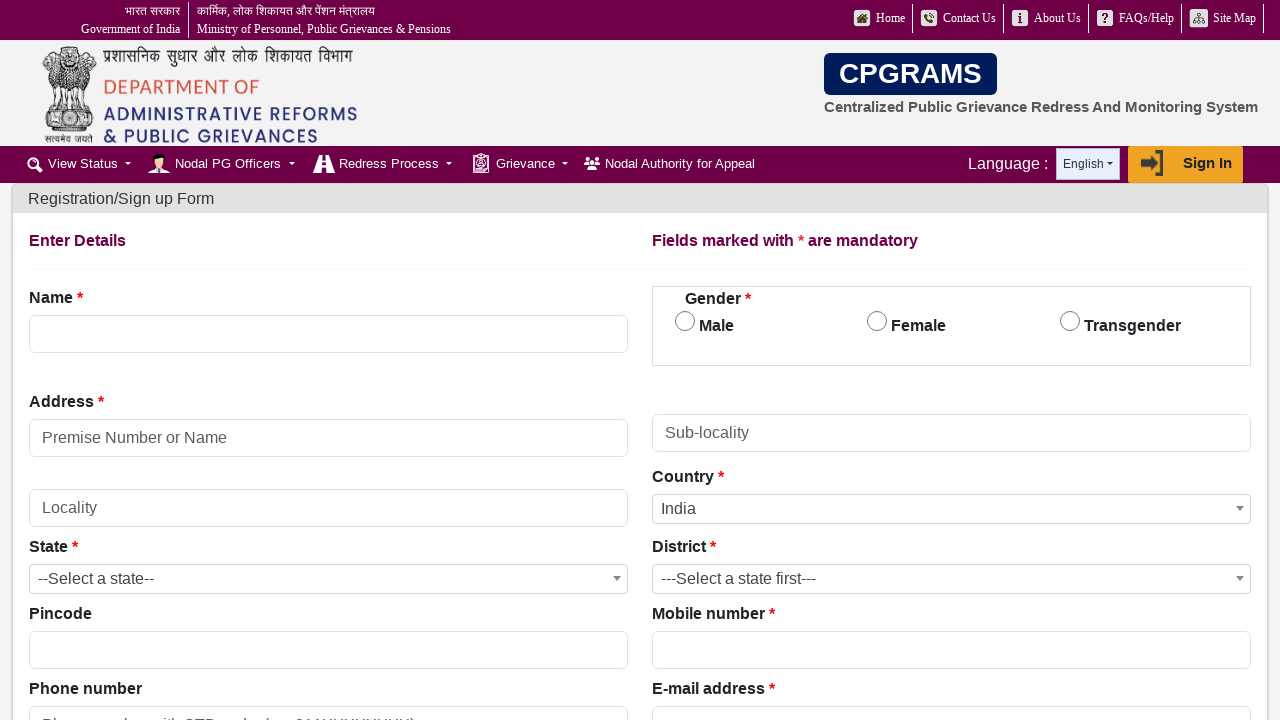

Waited for country dropdown to be available
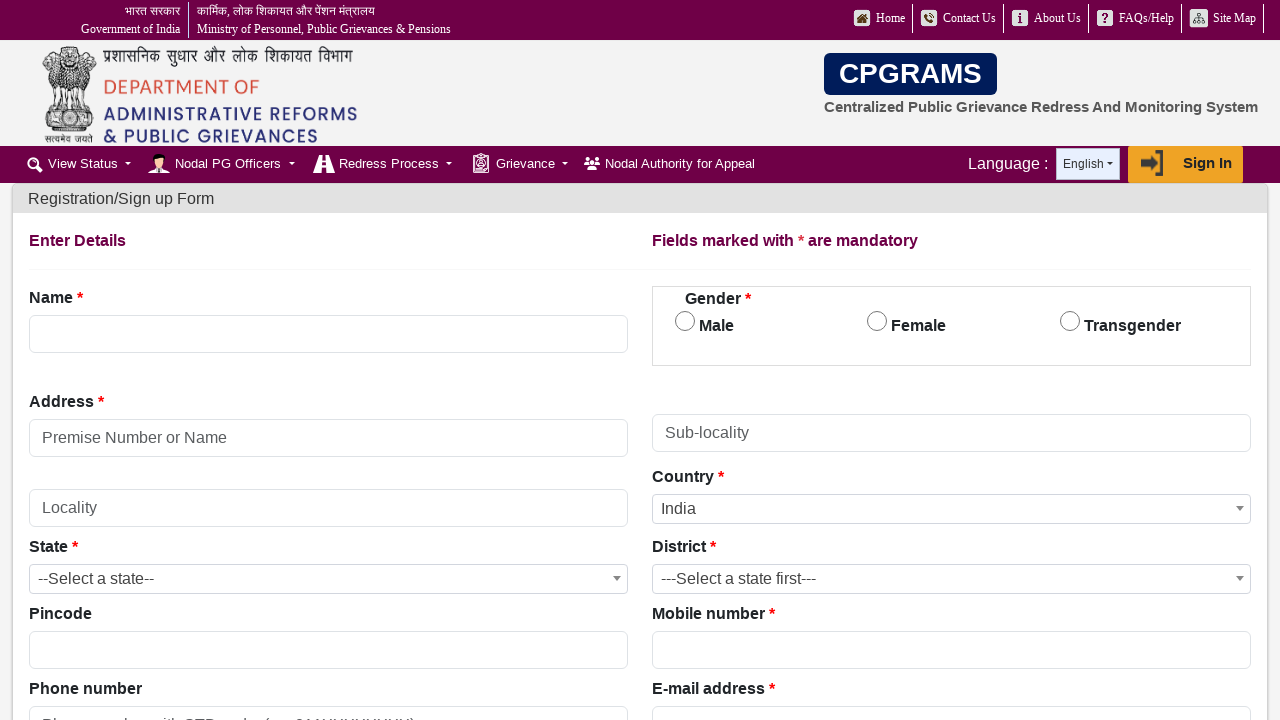

Selected option at index 1 from country dropdown on #country
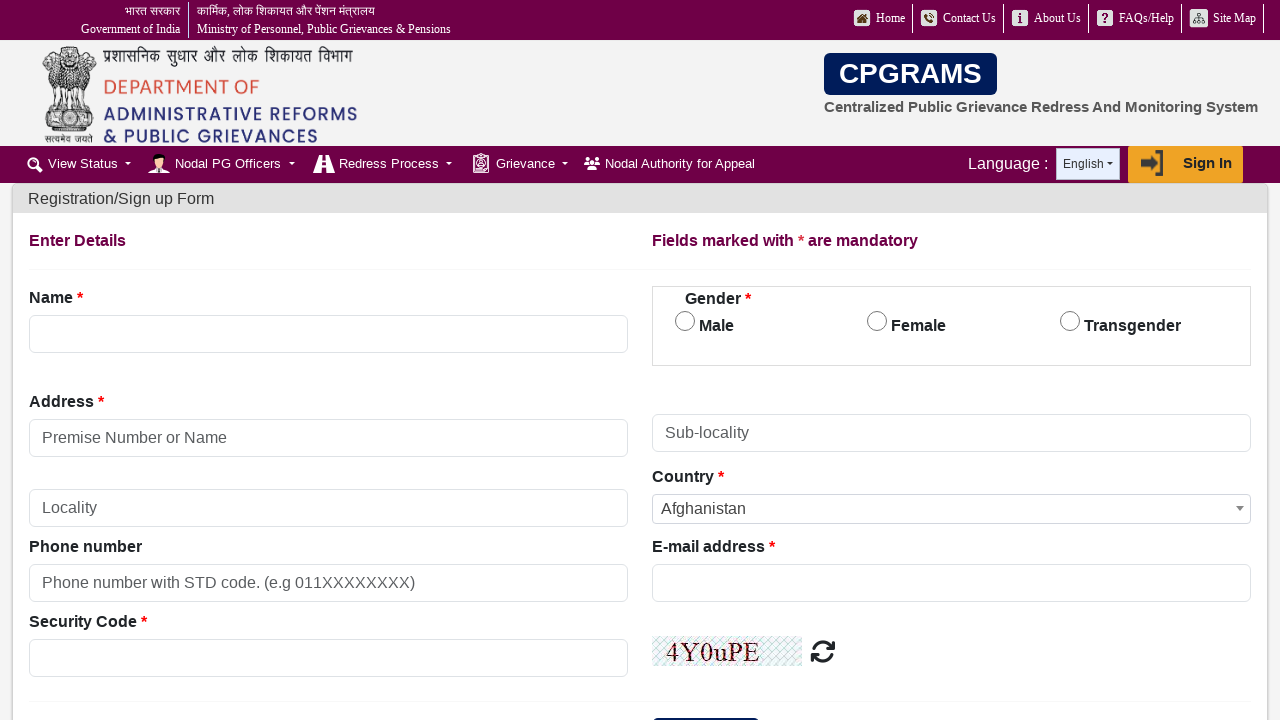

Retrieved selected value from country dropdown
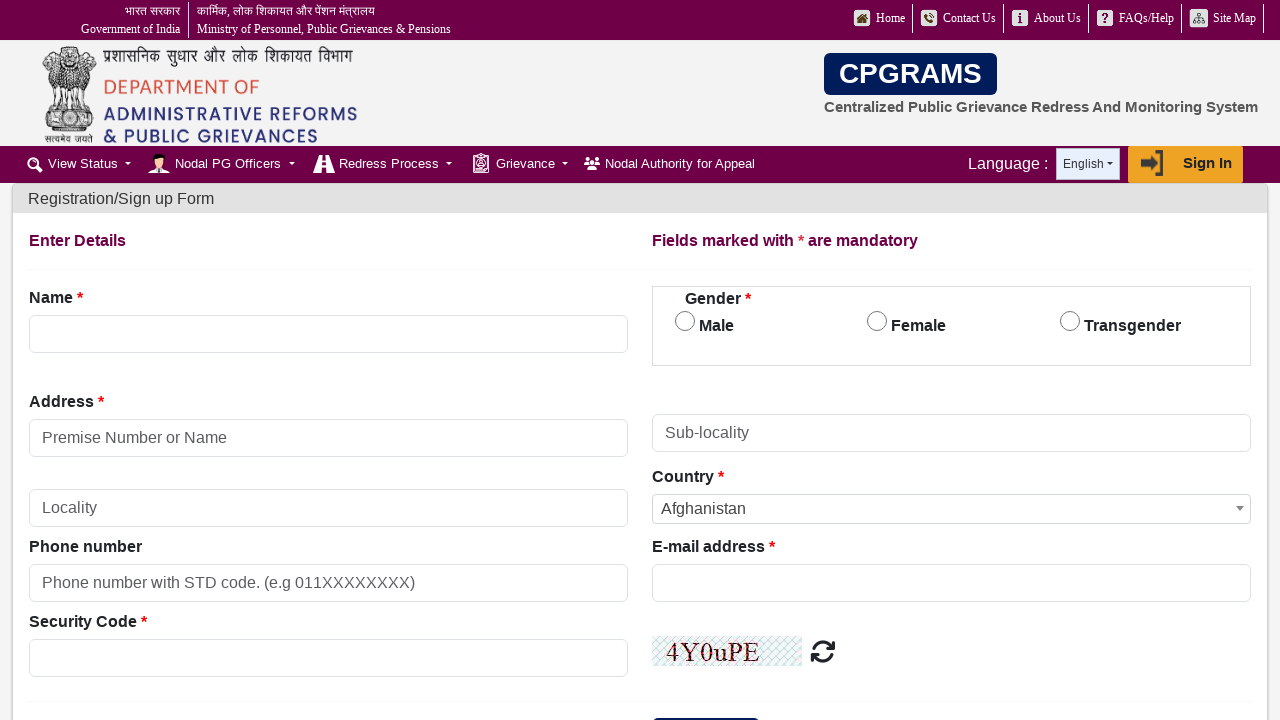

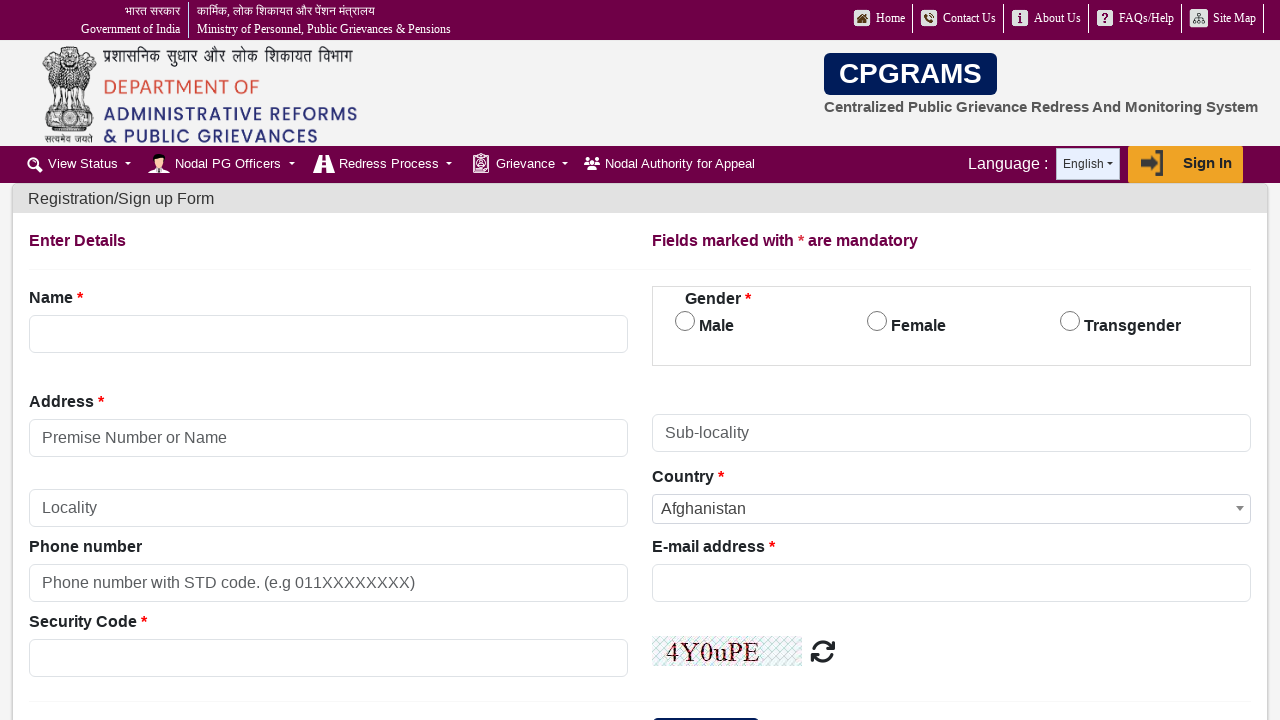